Tests handling of a JavaScript alert dialog by clicking a button that triggers an alert and accepting it

Starting URL: https://testautomationpractice.blogspot.com/

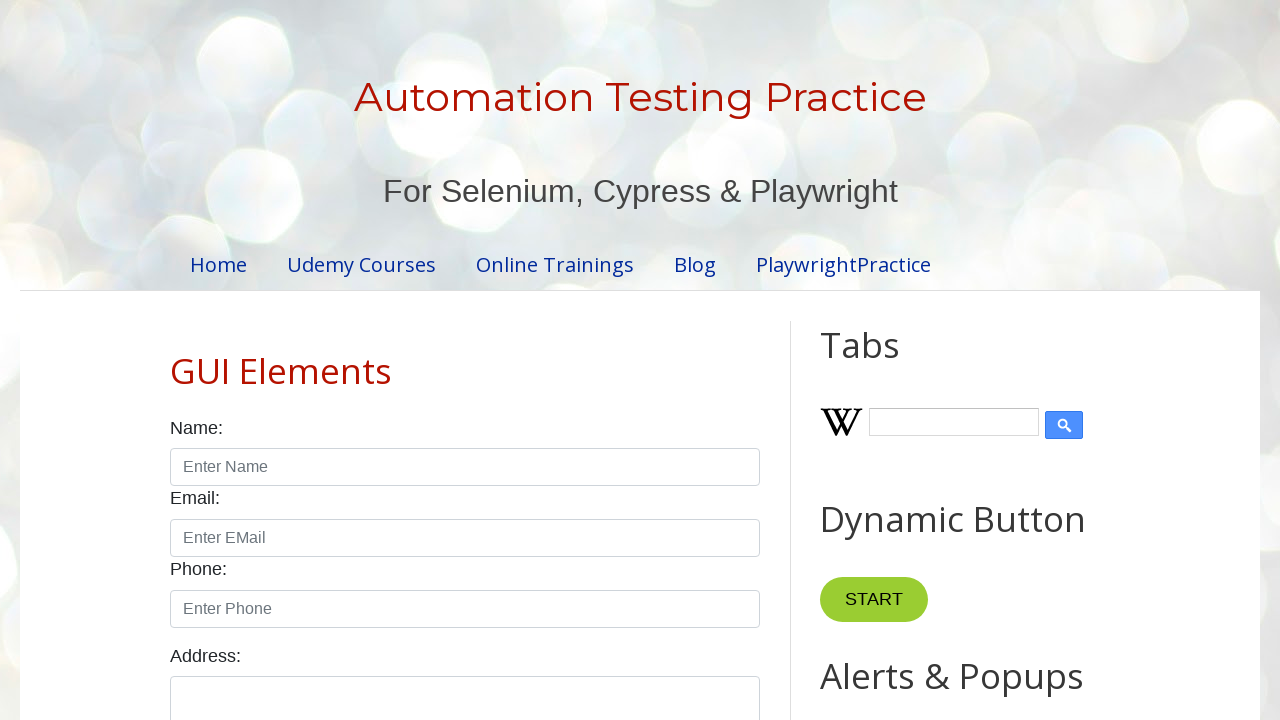

Set up dialog handler to accept alerts
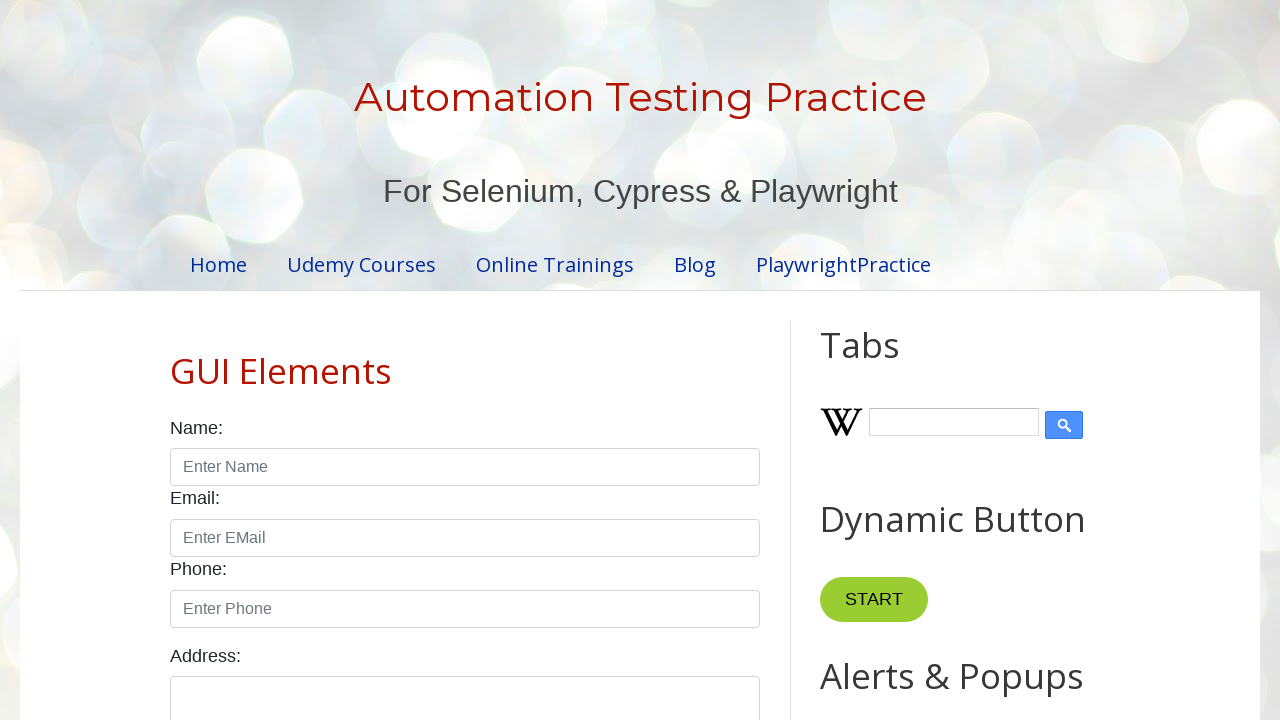

Clicked the alert button to trigger JavaScript alert dialog at (888, 361) on xpath=//button[@id='alertBtn']
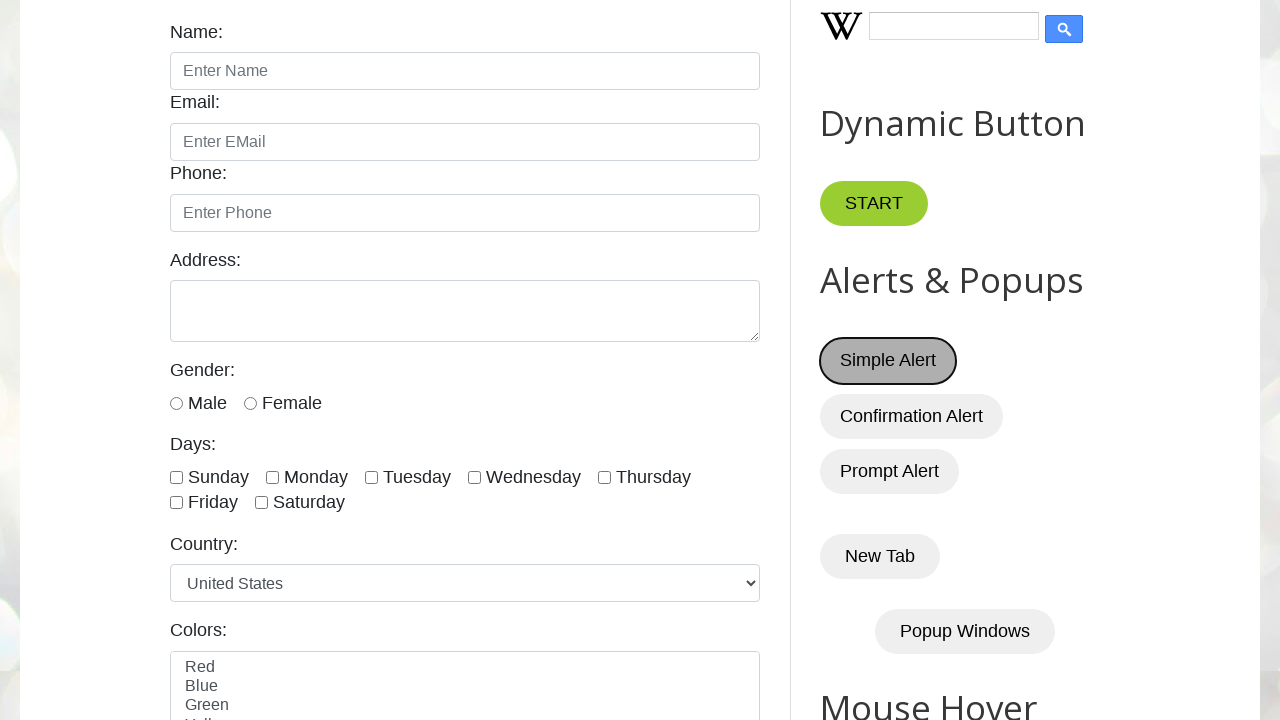

Waited for dialog handling to complete
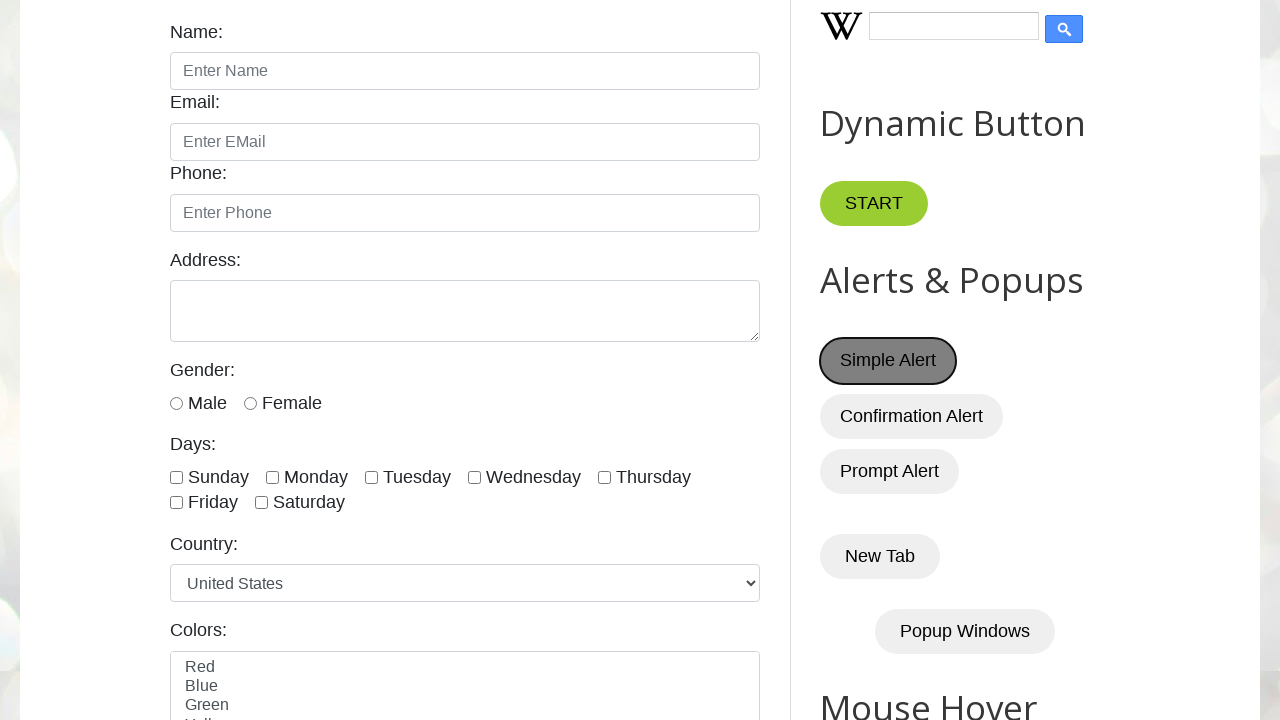

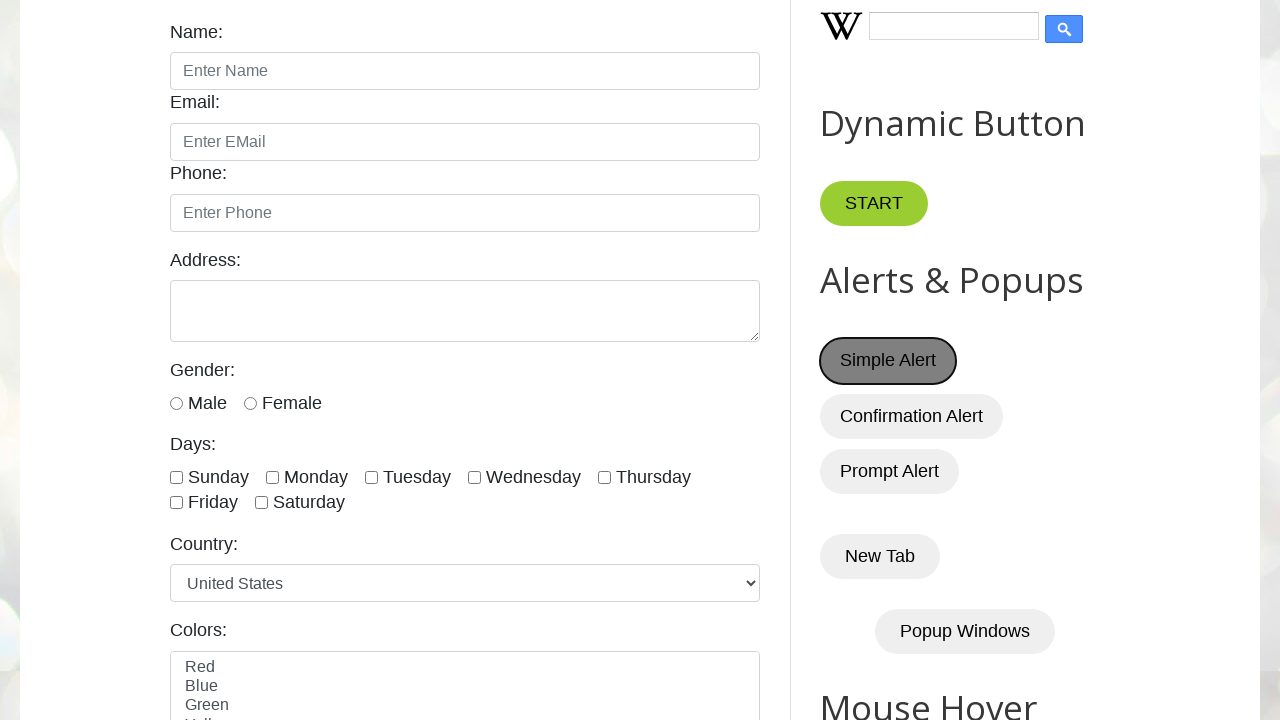